Tests form interactions on a practice website by checking a checkbox, selecting radio button and dropdown options, filling a password field, submitting the form, then navigating to shop and adding a product to cart.

Starting URL: https://rahulshettyacademy.com/angularpractice/

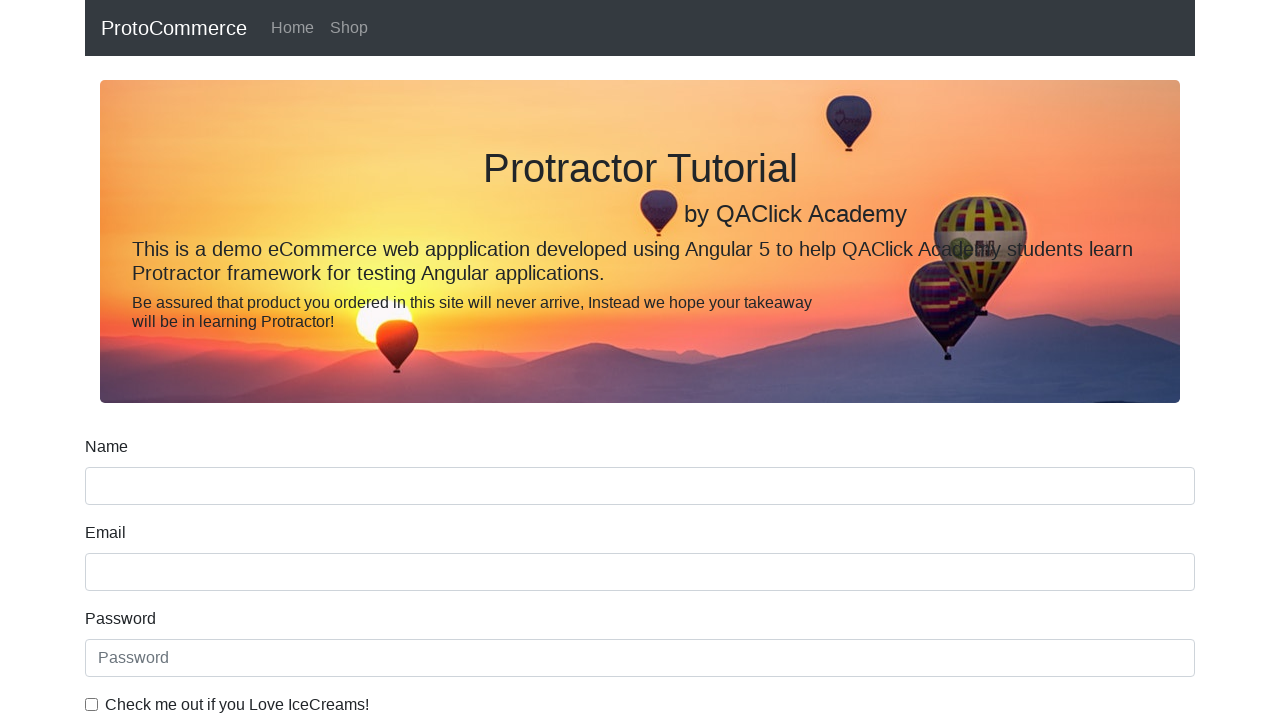

Checked the ice cream checkbox at (92, 704) on internal:label="Check me out if you Love IceCreams!"i
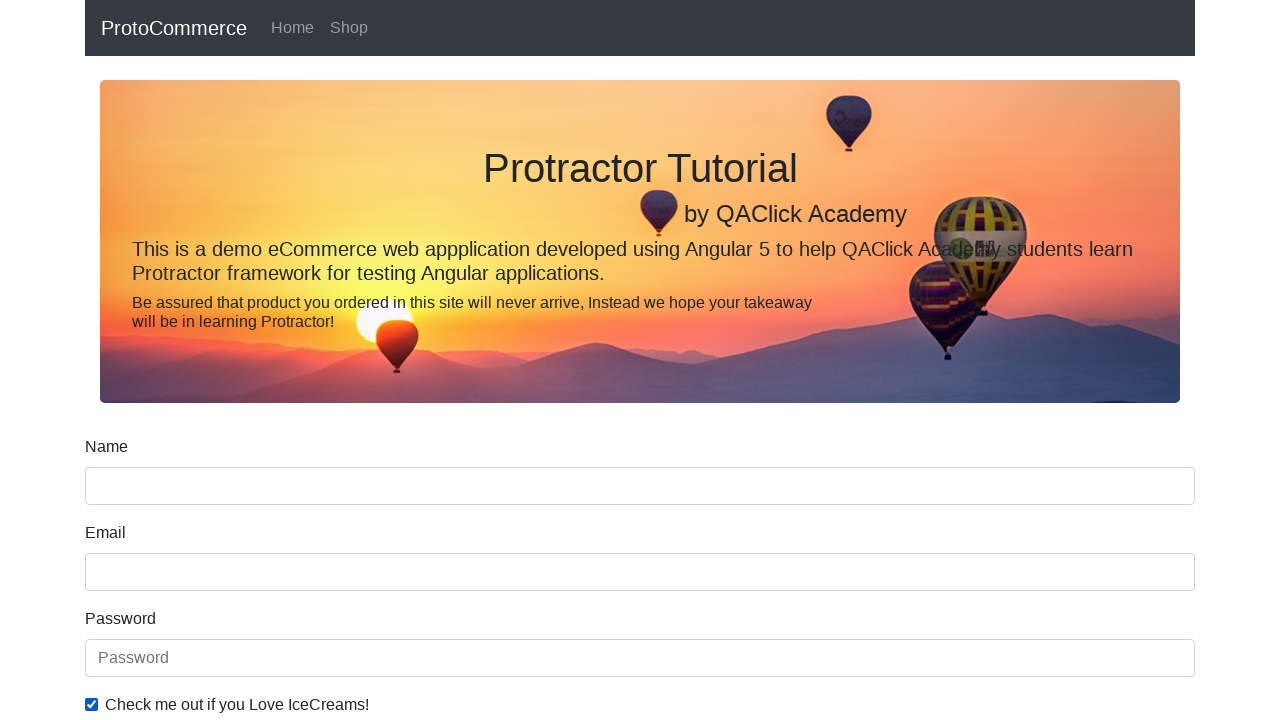

Selected 'Employed' radio button at (326, 360) on internal:label="Employed"i
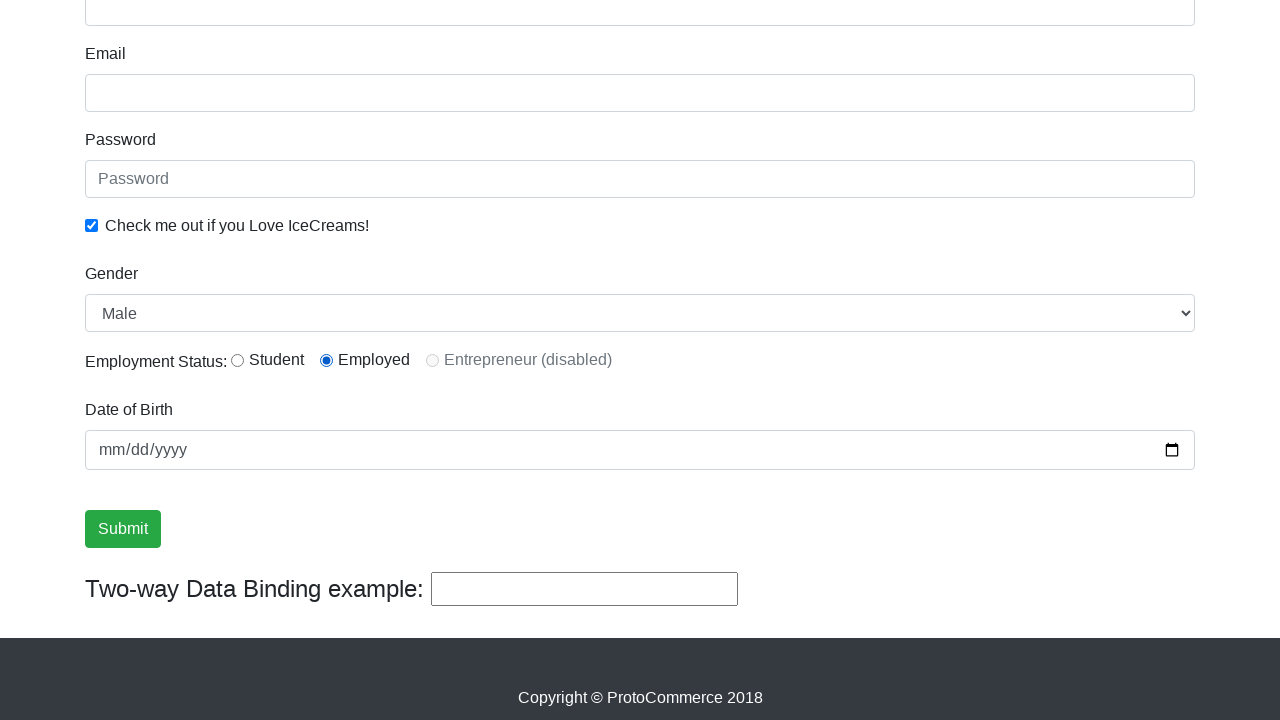

Selected 'Female' from Gender dropdown on internal:label="Gender"i
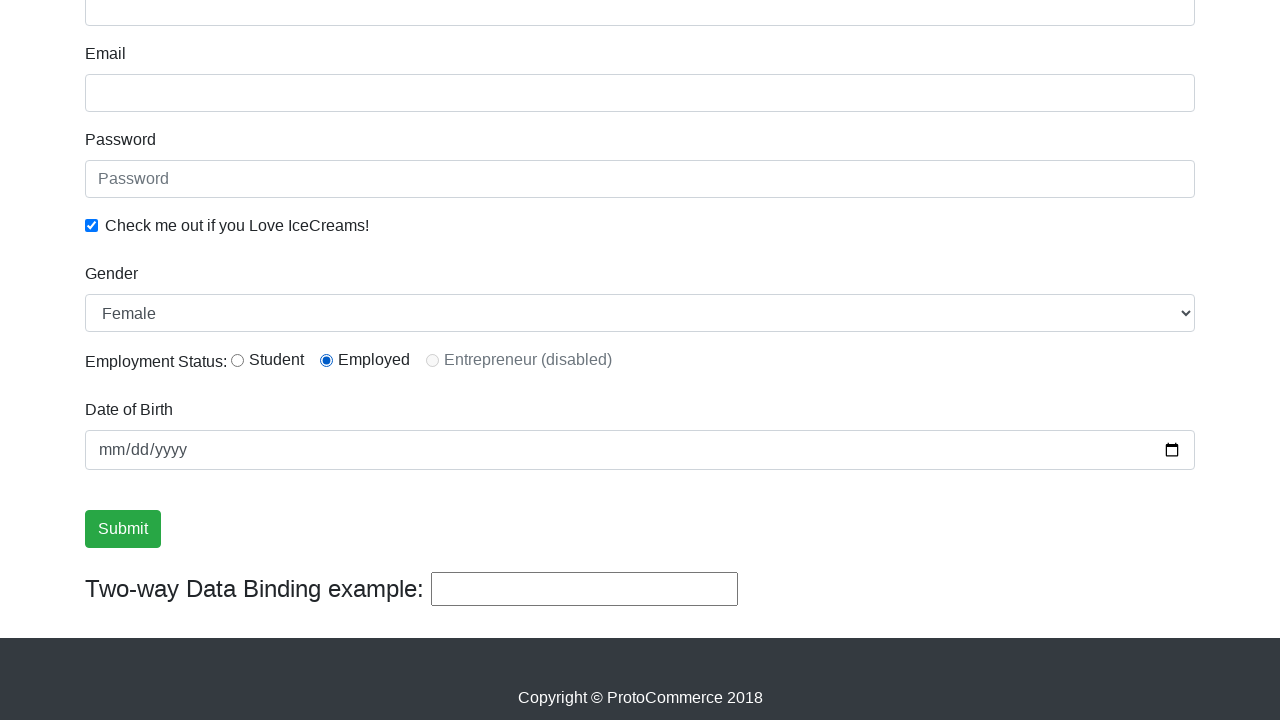

Filled password field with 'abc123' on internal:attr=[placeholder="Password"i]
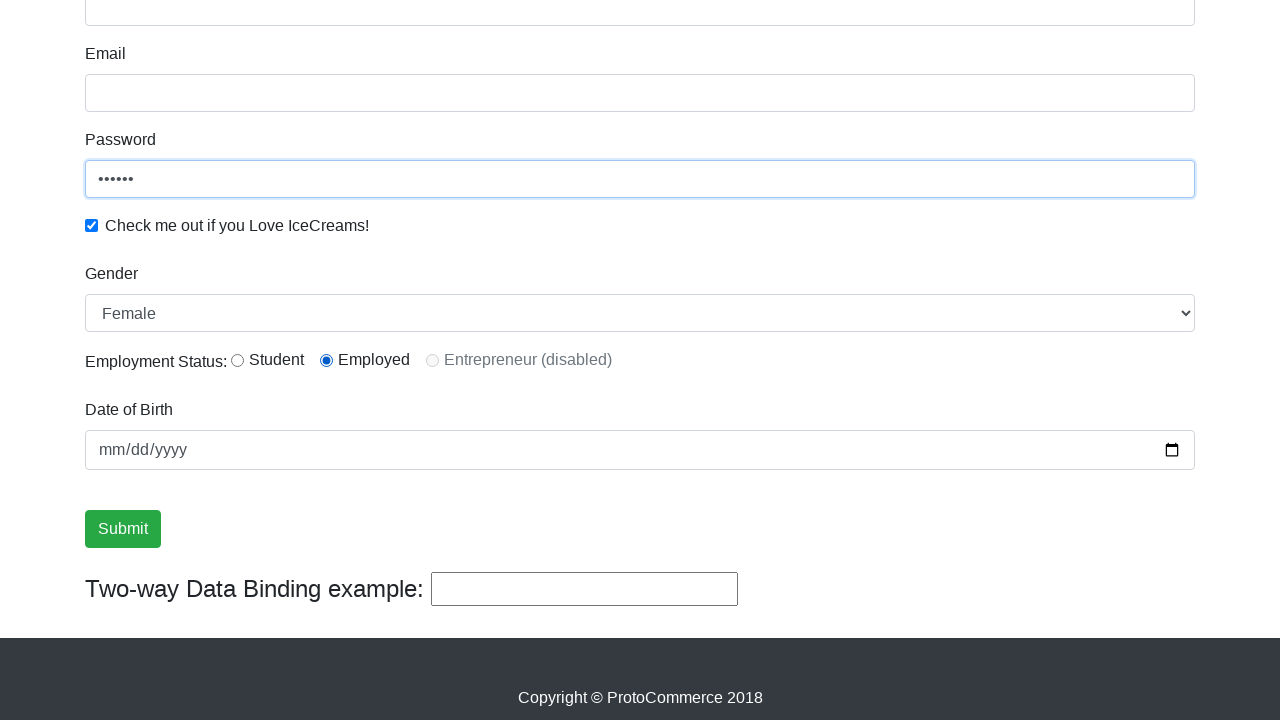

Clicked Submit button at (123, 529) on internal:role=button[name="Submit"i]
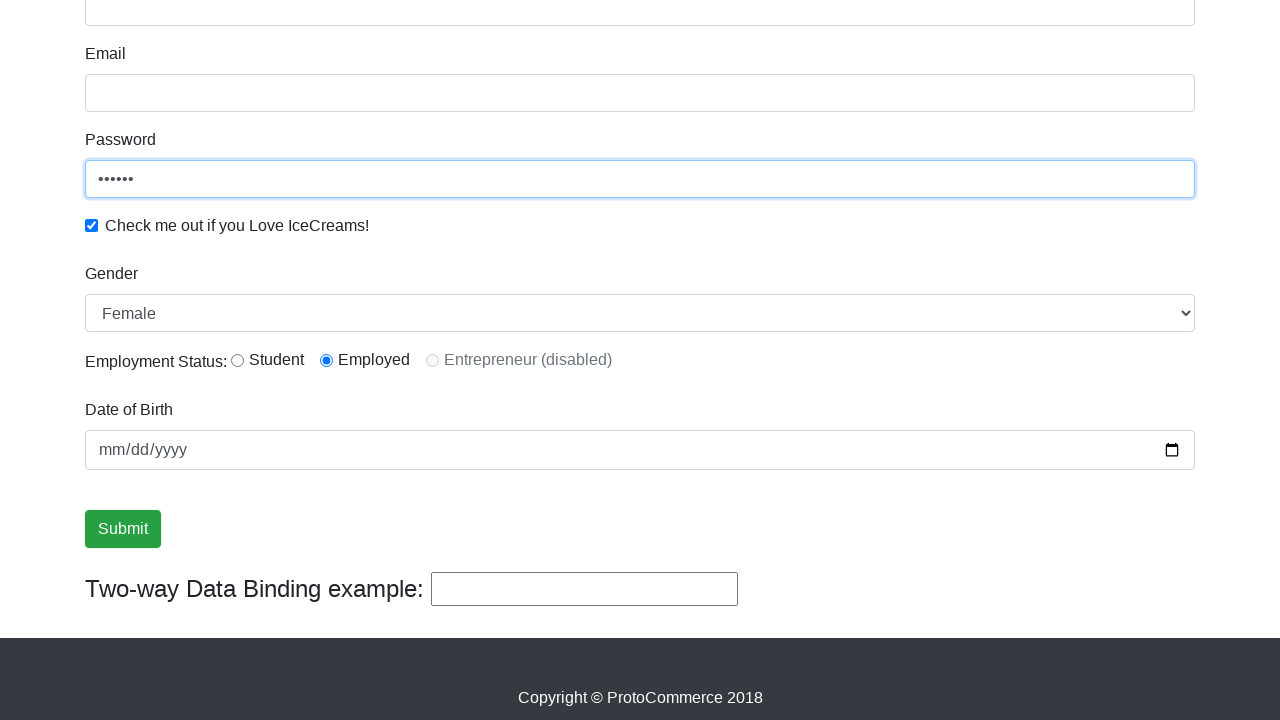

Form submission success message appeared
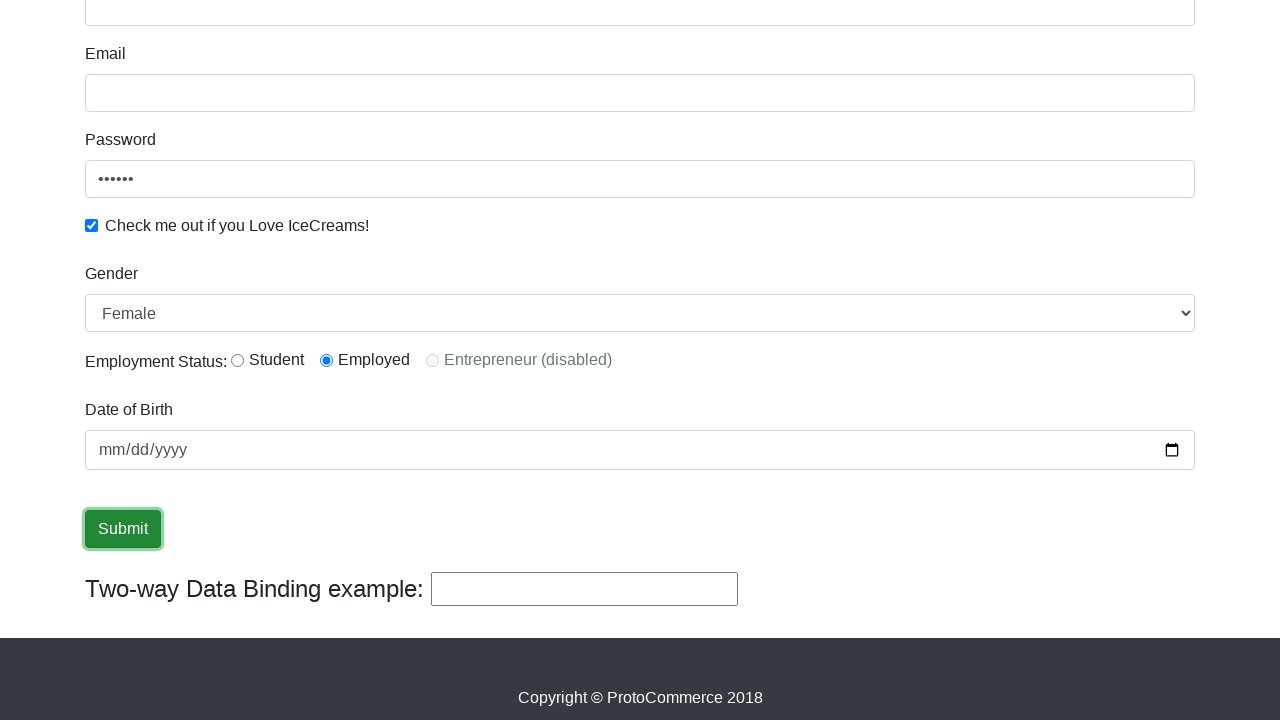

Clicked Shop link to navigate to shop page at (349, 28) on internal:role=link[name="Shop"i]
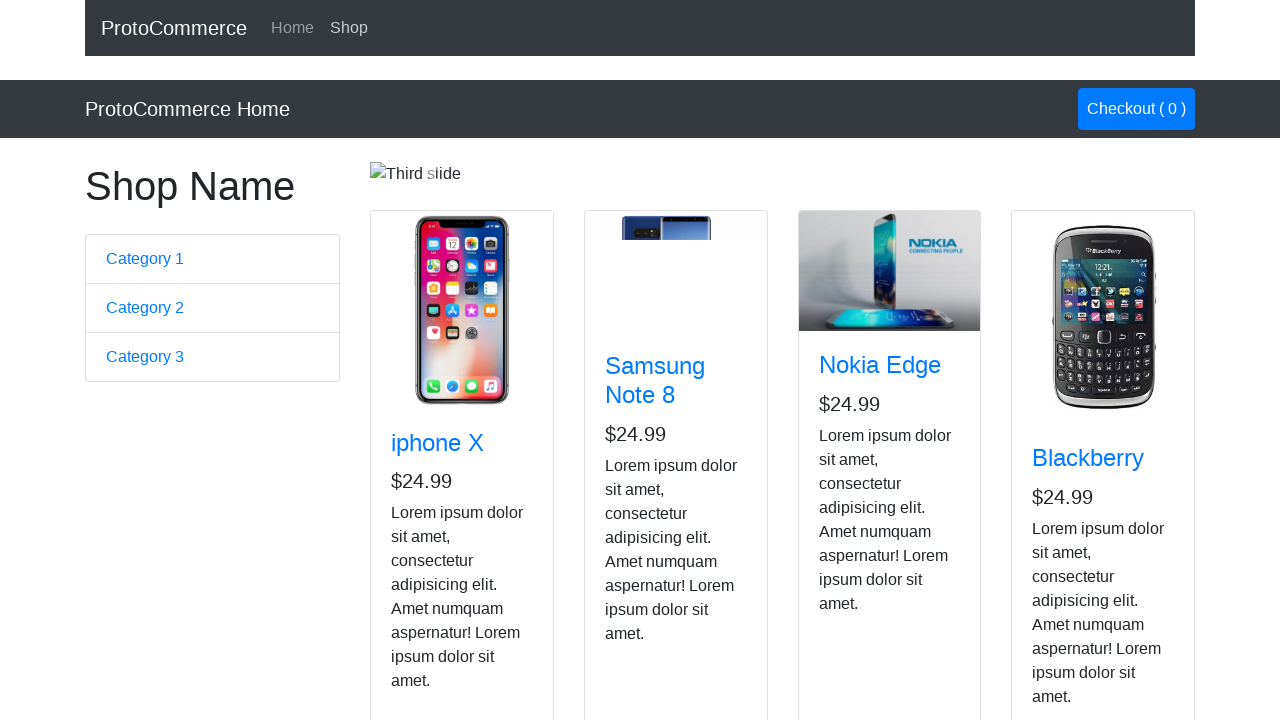

Added Nokia Edge product to cart at (854, 528) on app-card >> internal:has-text="Nokia Edge"i >> internal:role=button
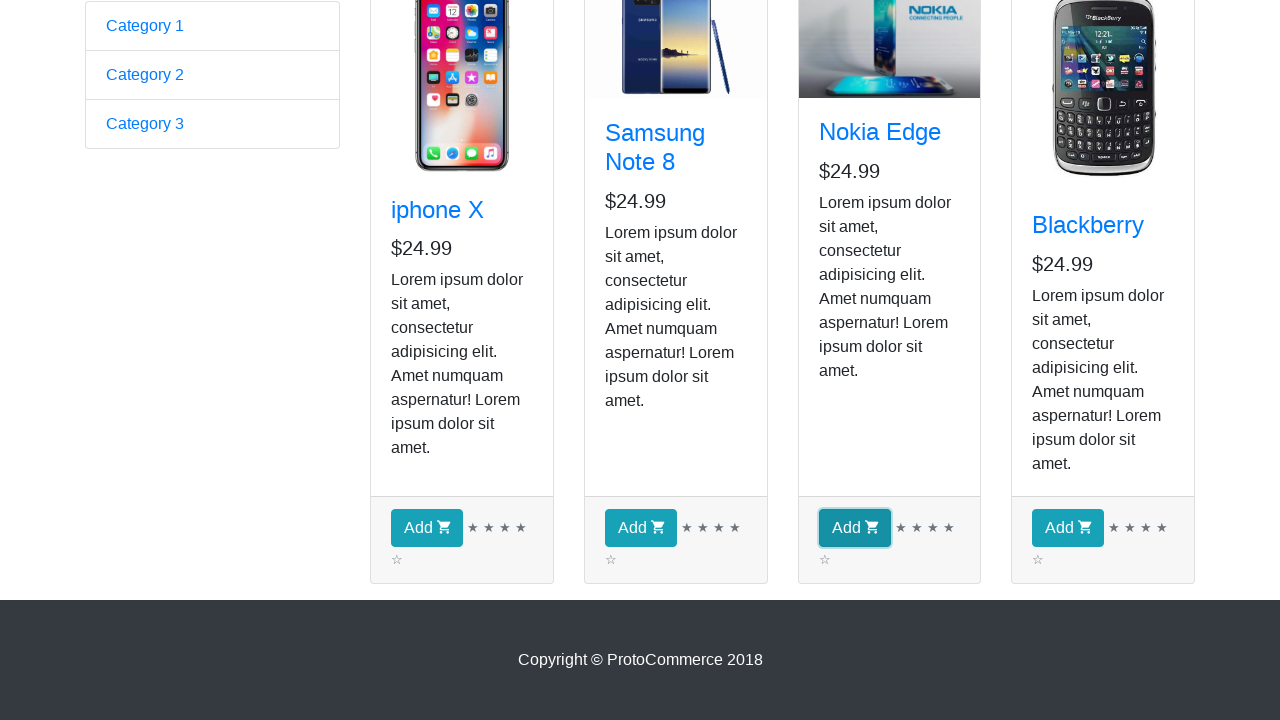

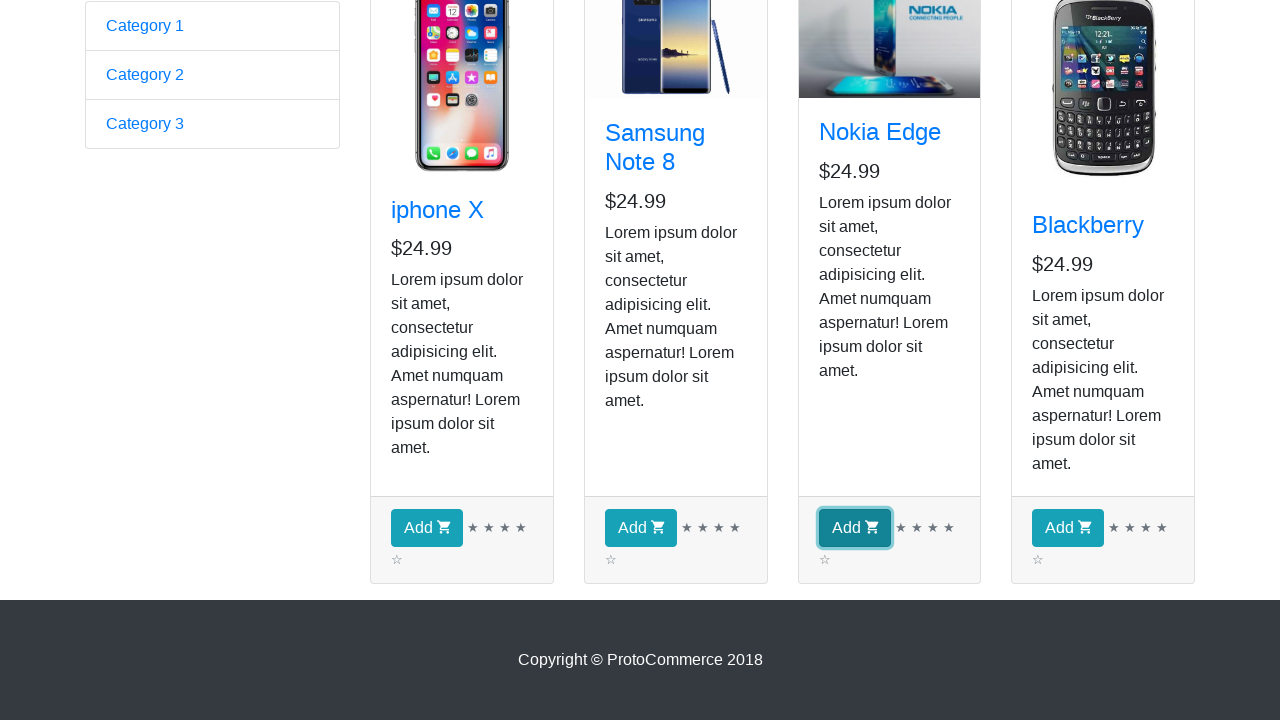